Tests a slow calculator by setting a custom delay time, performing the calculation 7 + 8, and verifying the result displays 15 after waiting for the calculation to complete.

Starting URL: https://bonigarcia.dev/selenium-webdriver-java/slow-calculator.html

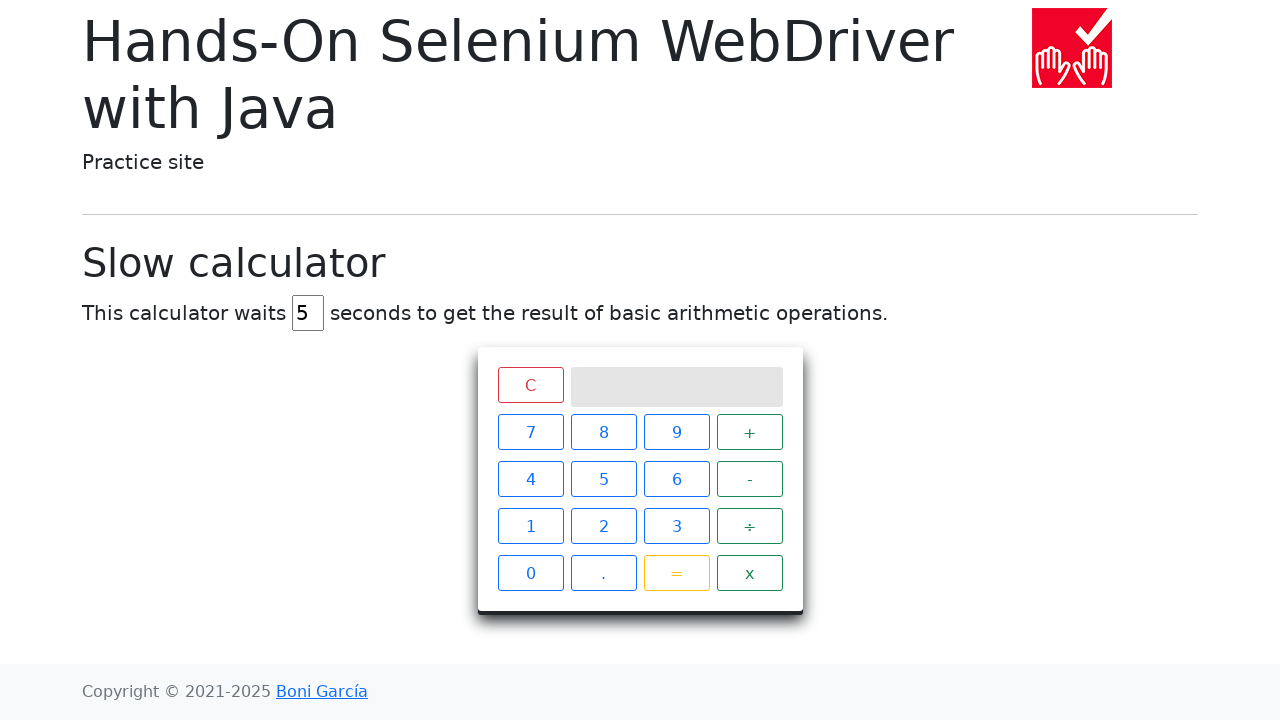

Cleared the delay input field on input#delay
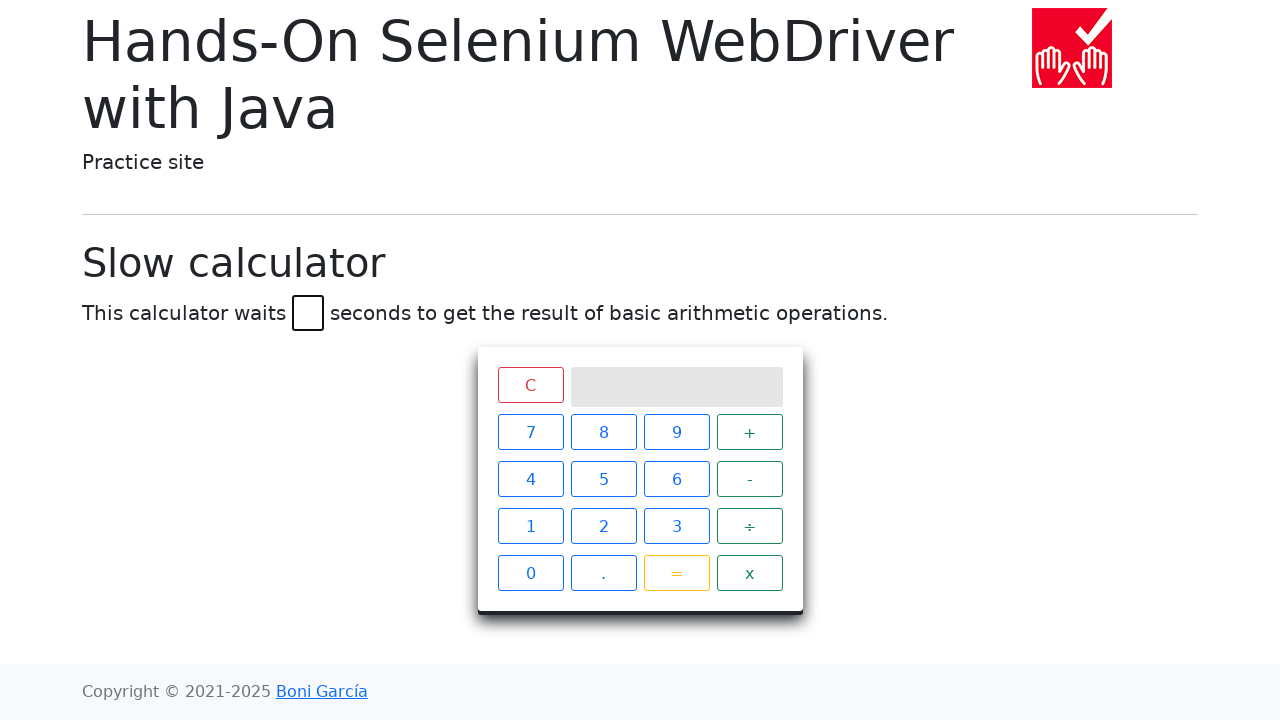

Set custom delay time to 5 seconds on input#delay
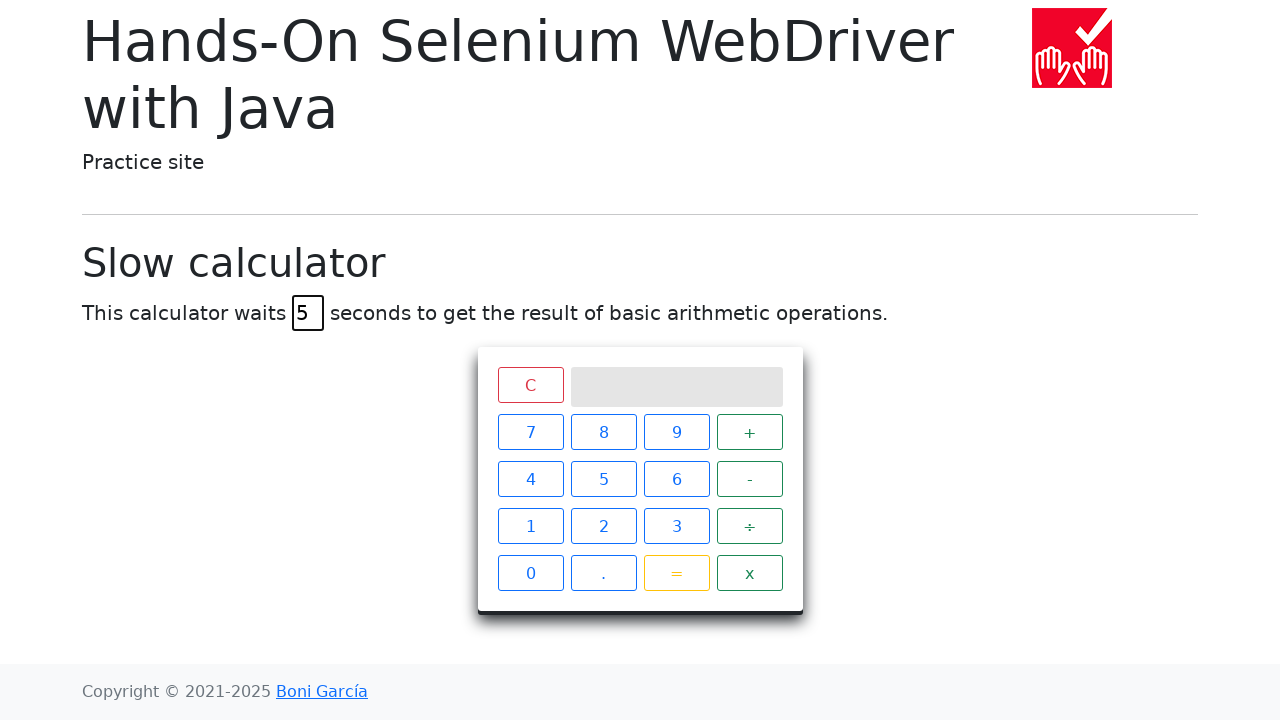

Clicked digit 7 at (530, 432) on xpath=//*[text()='7']
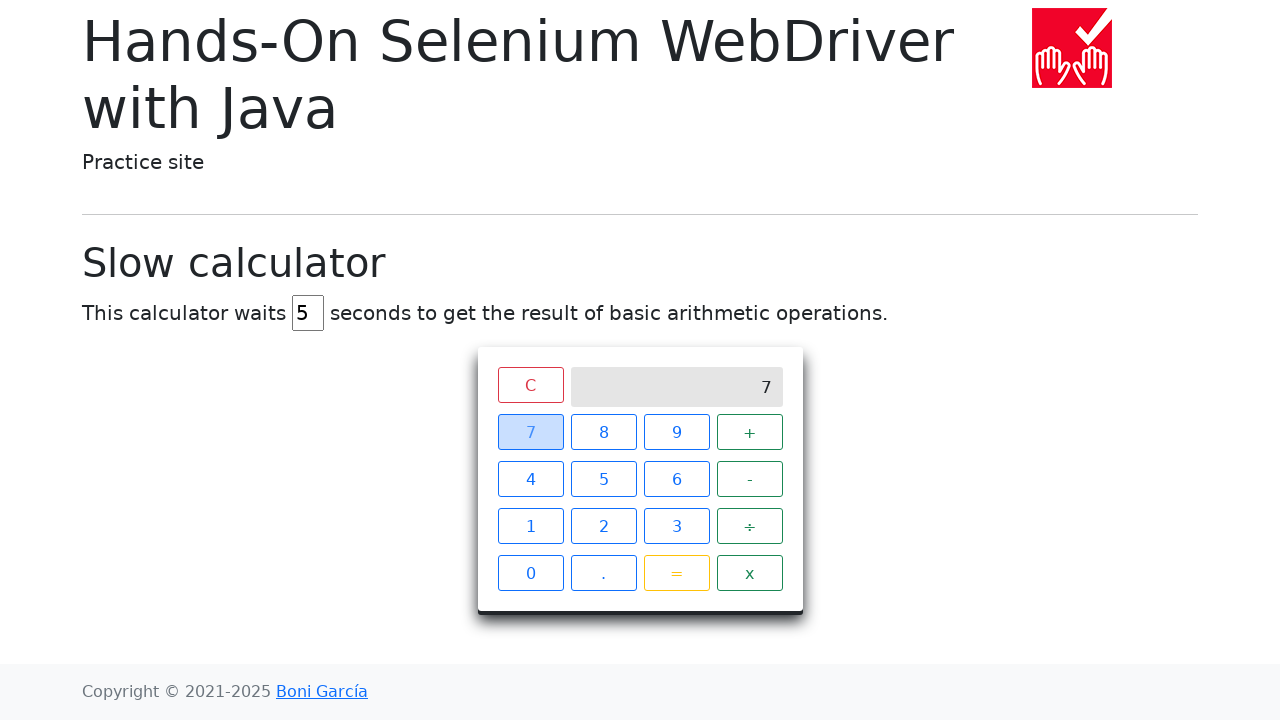

Clicked plus operator at (750, 432) on xpath=//*[text()='+']
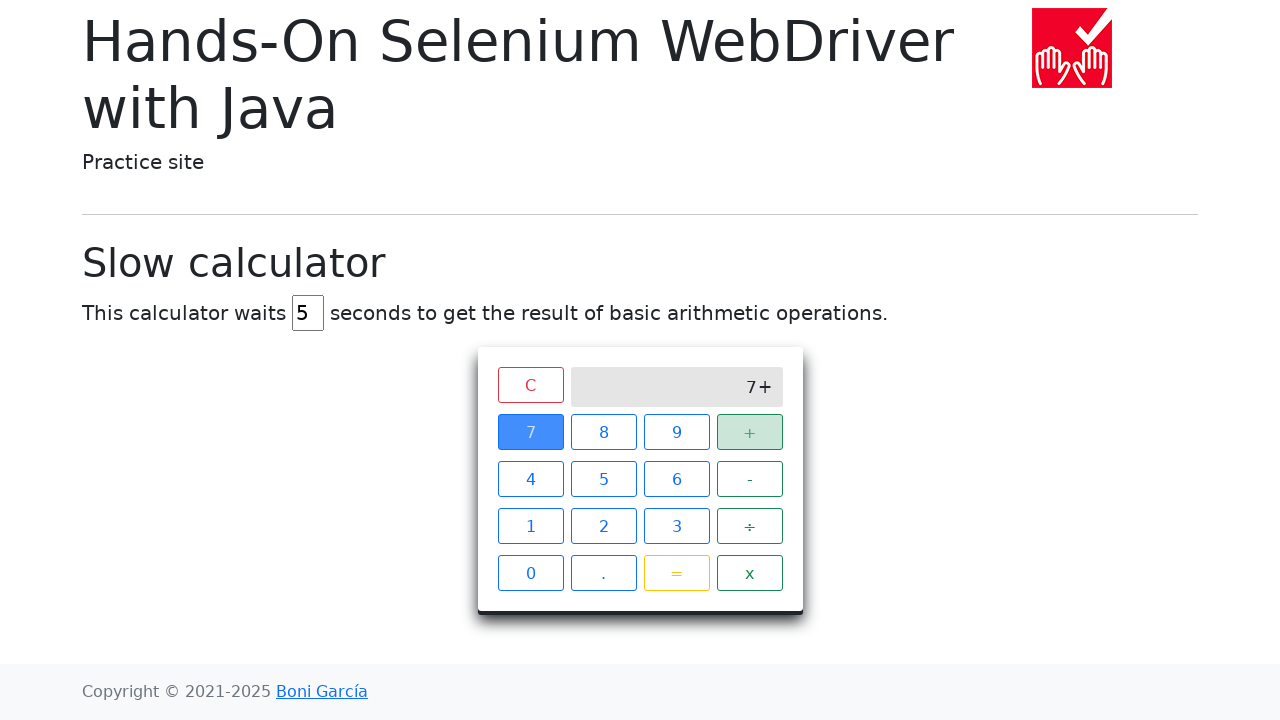

Clicked digit 8 at (604, 432) on xpath=//*[text()='8']
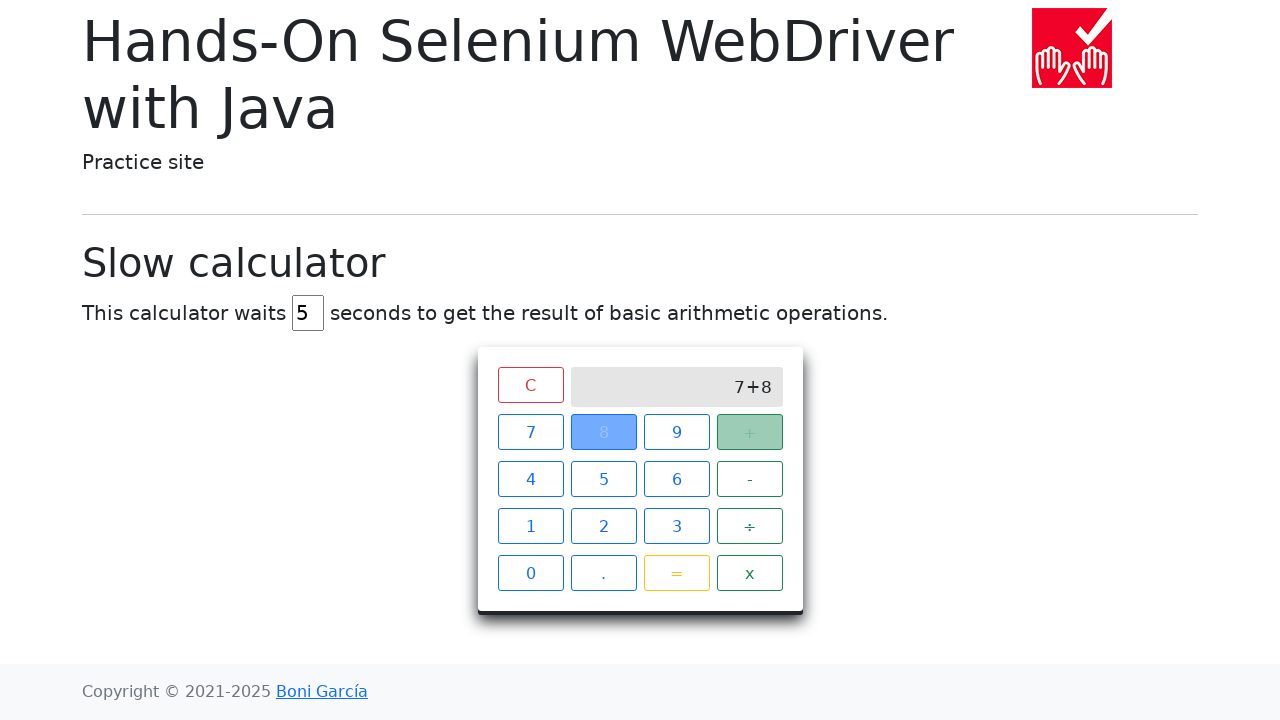

Clicked equals button to perform calculation at (676, 573) on xpath=//*[text()='=']
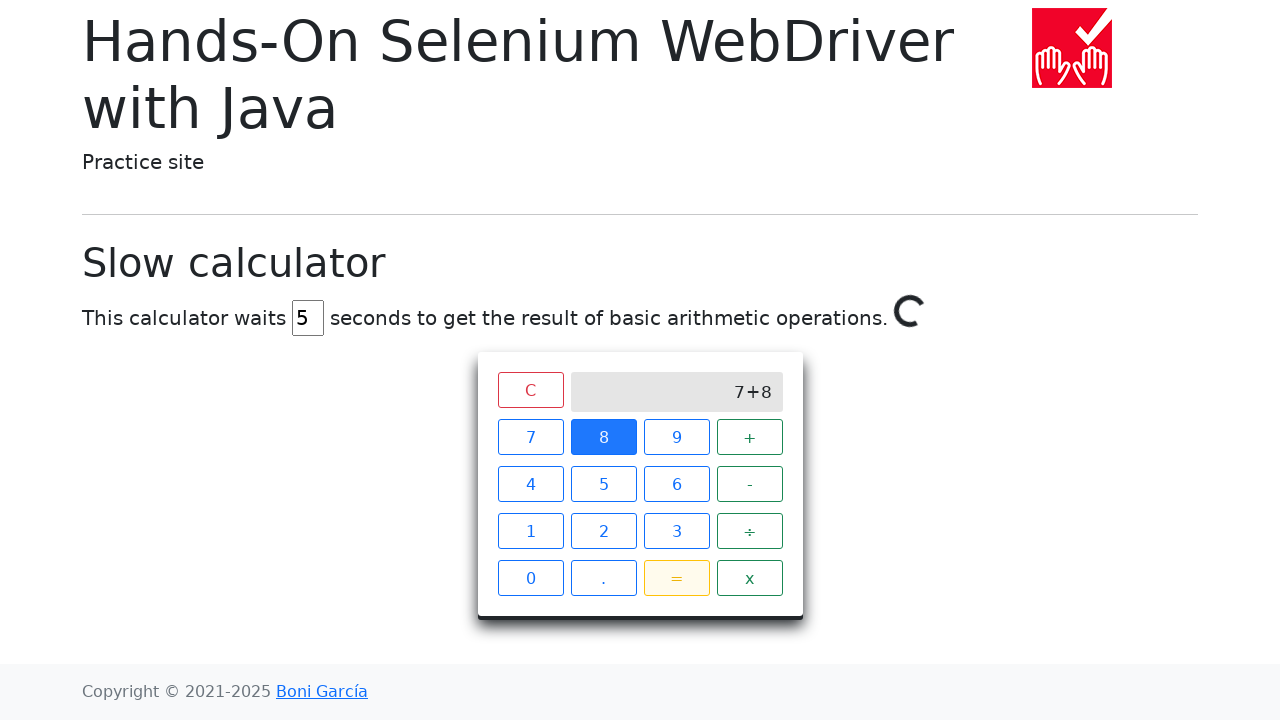

Waited for calculation result 15 to appear on screen
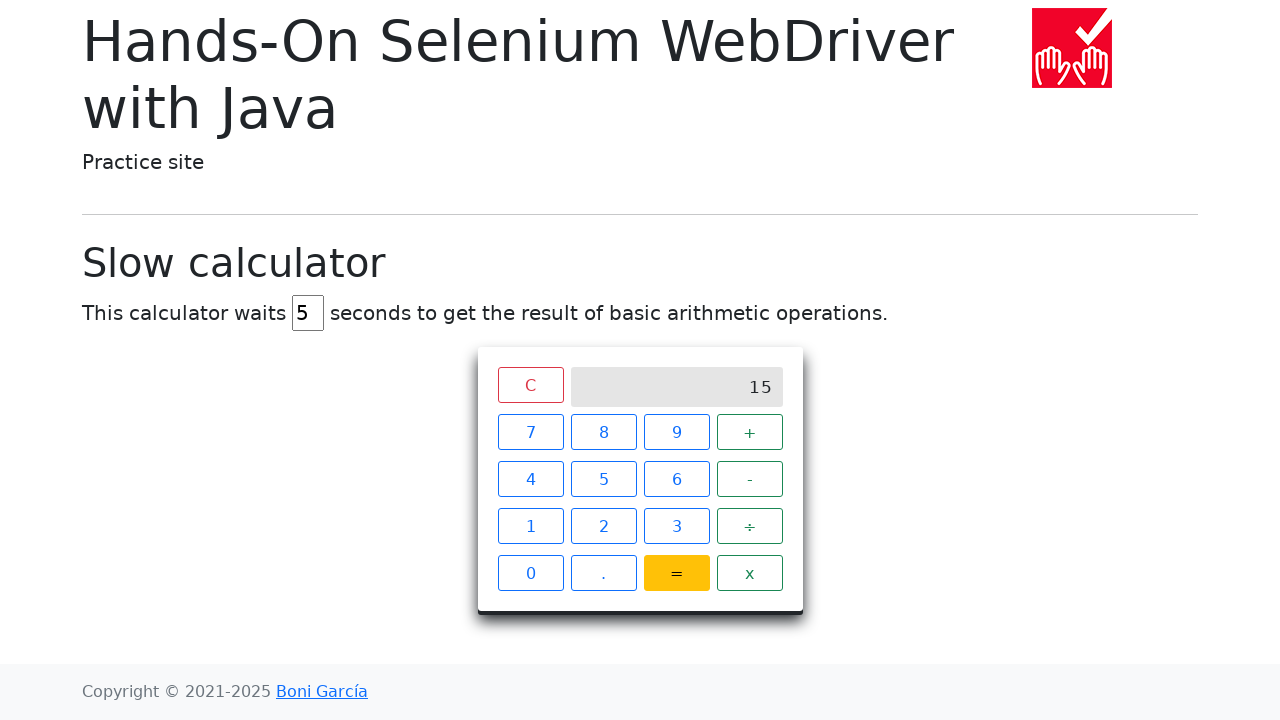

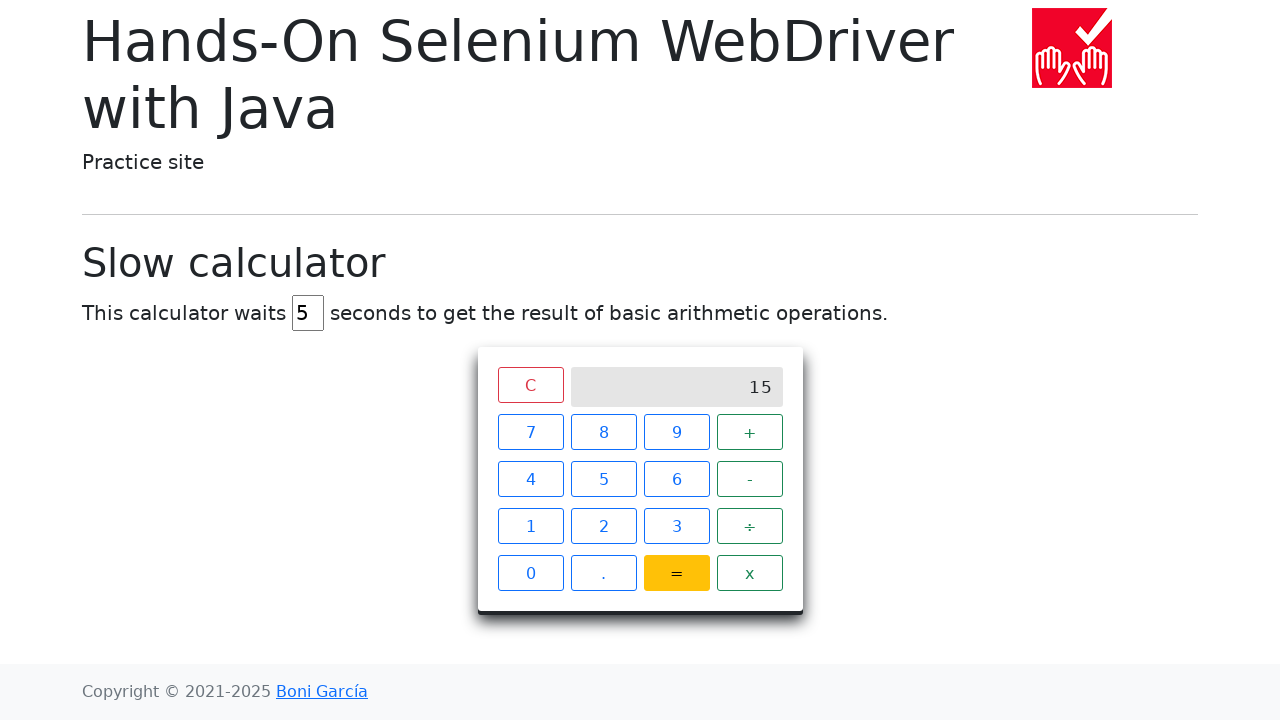